Tests the SpiceJet booking page by verifying the return date field's style attribute contains expected opacity values, checking if the field appears enabled or disabled.

Starting URL: https://book.spicejet.com/

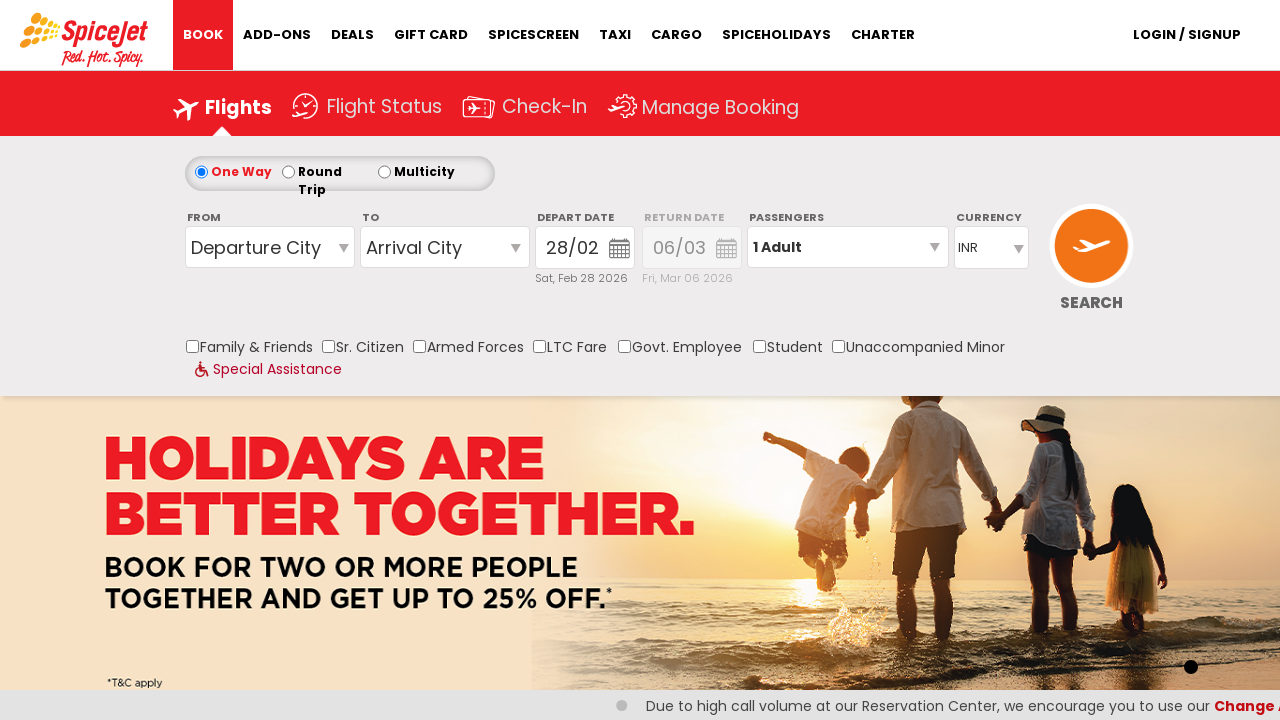

Waited for return date field selector #marketDate_2 to be present
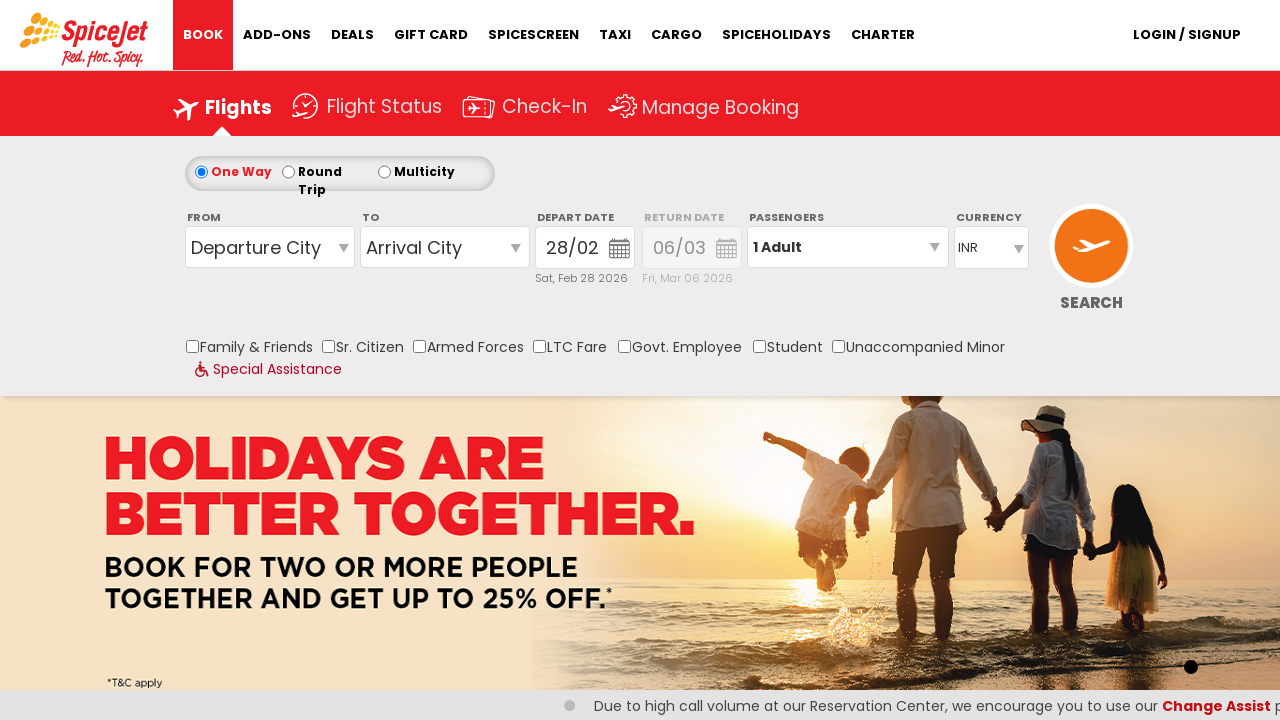

Retrieved style attribute from return date field
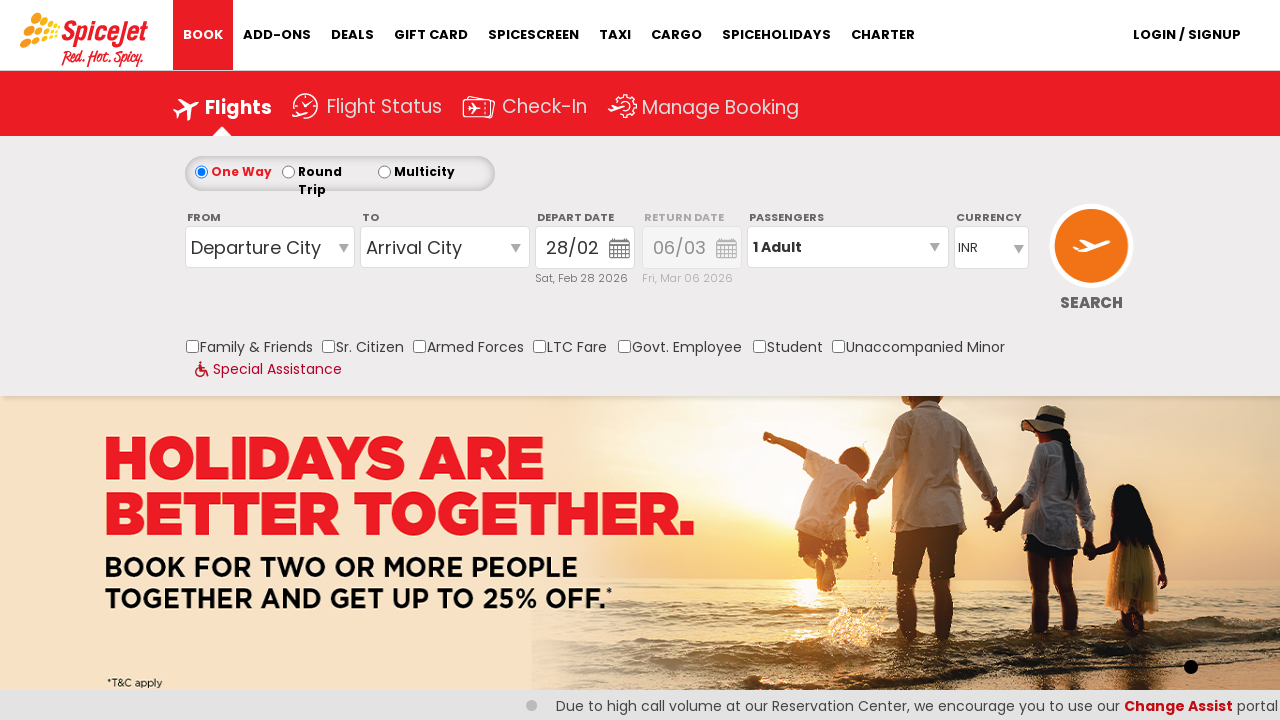

Verified that return date field style attribute is not None
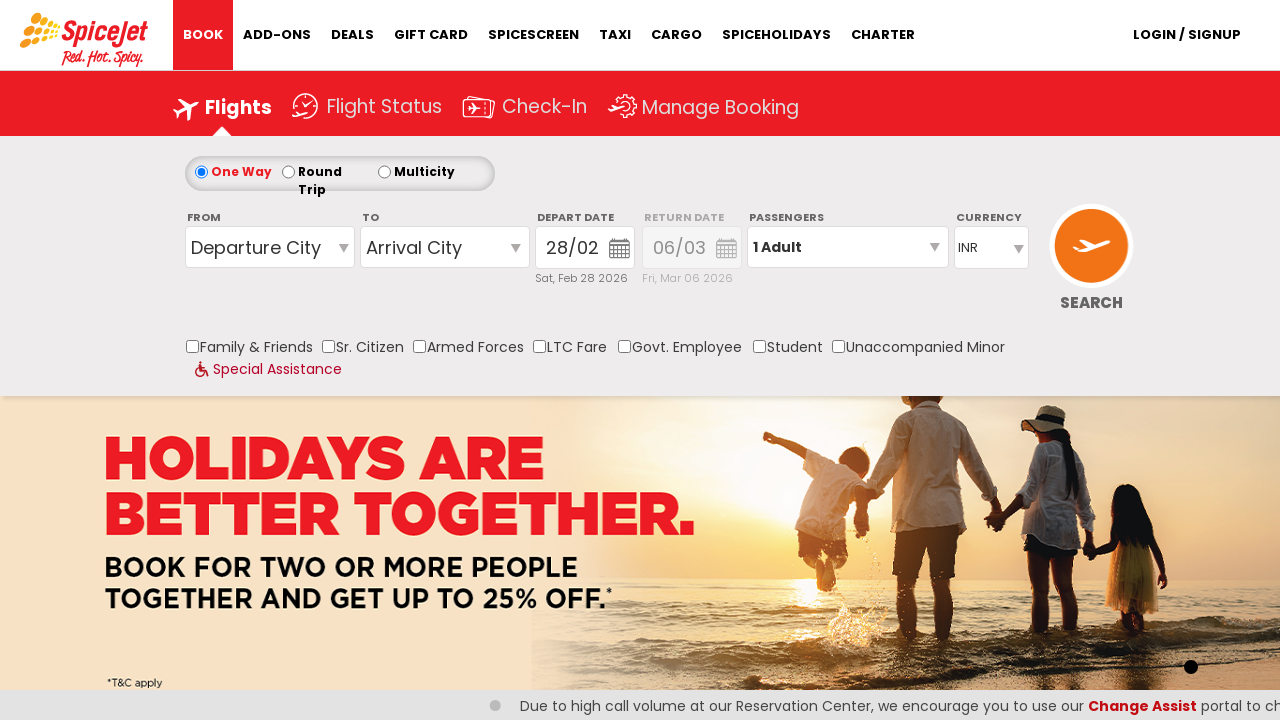

Verified that return date field style contains opacity value '0.5' (disabled appearance)
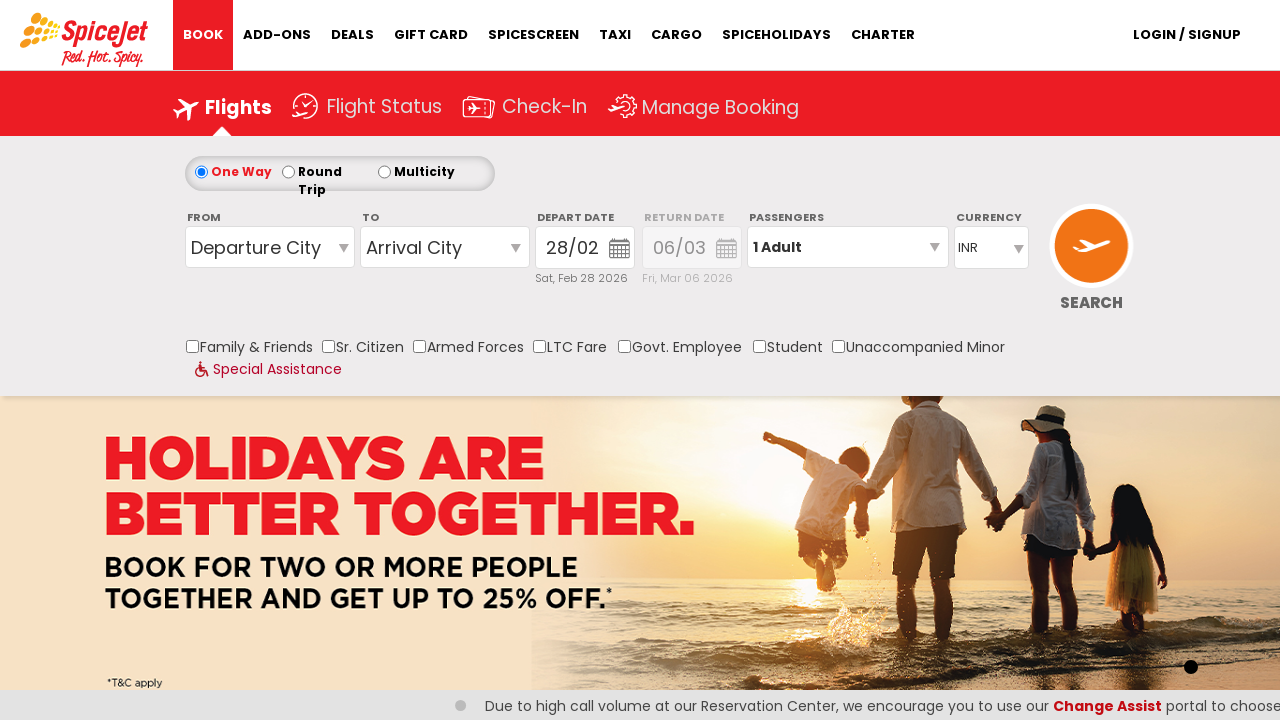

Verified style validation constraint on return date field
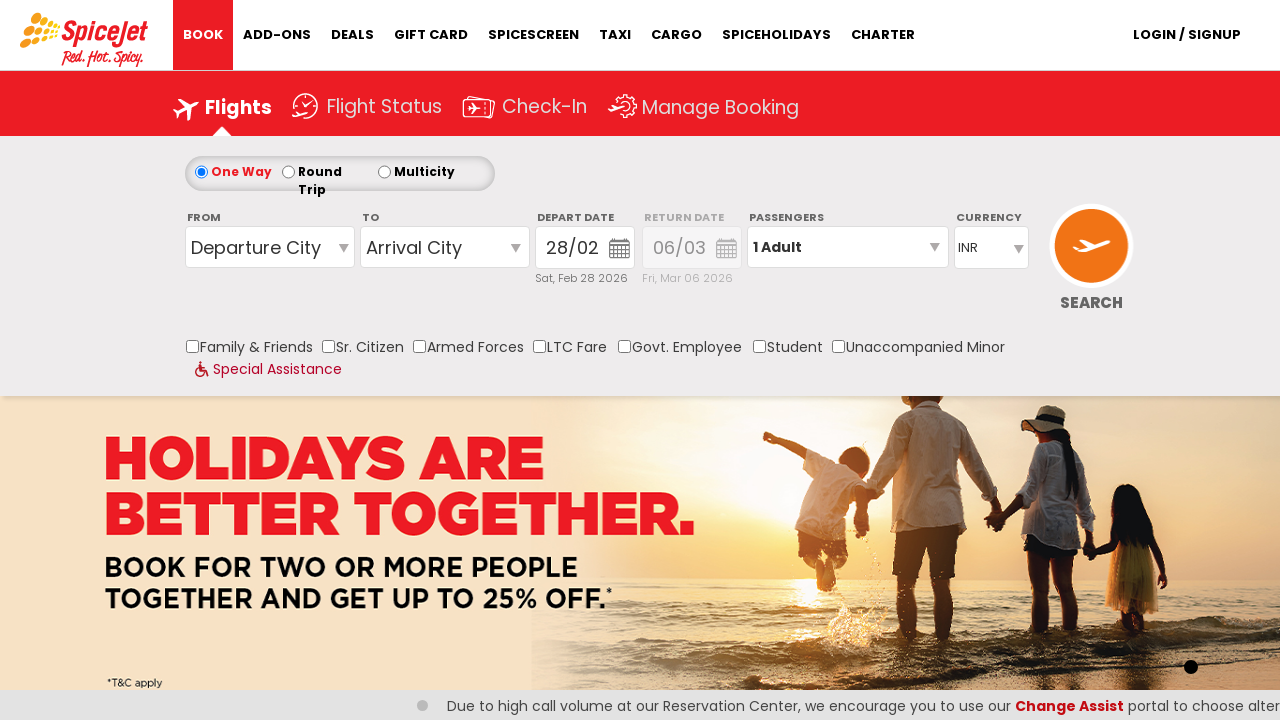

Logged return date field style: display: block; opacity: 0.5; pointer-events: inherit;
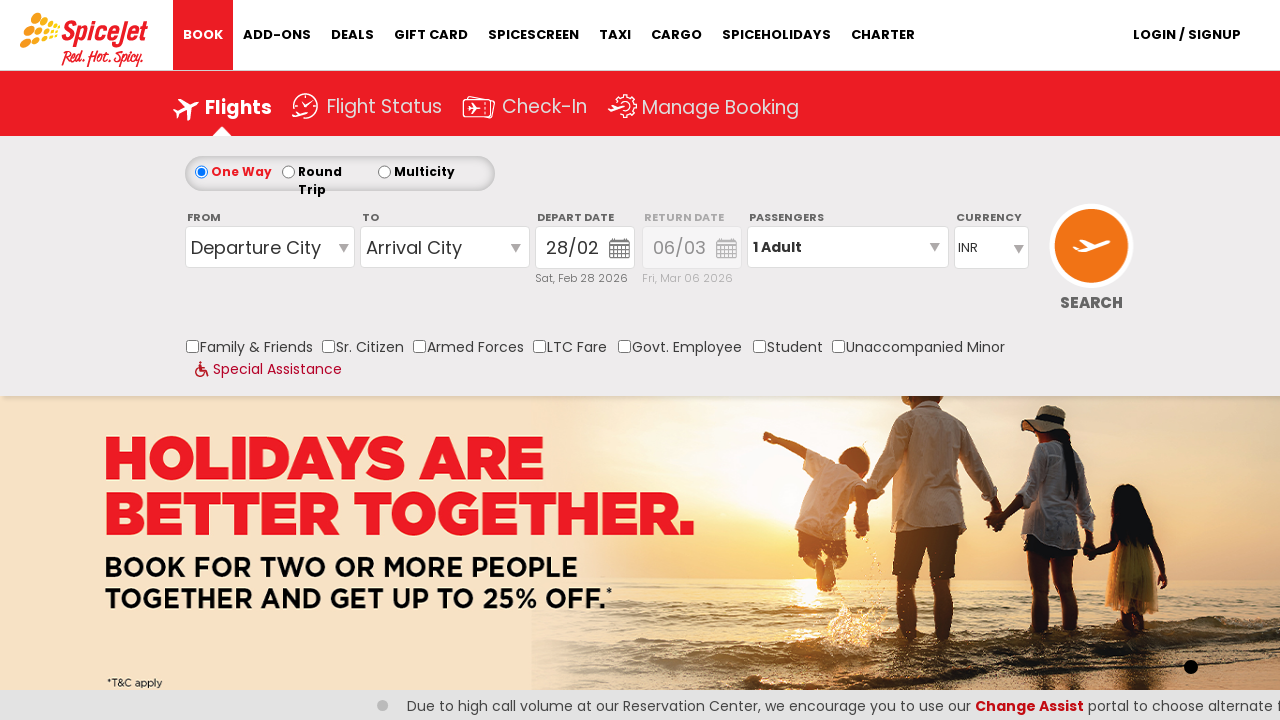

All return date field assertions passed successfully
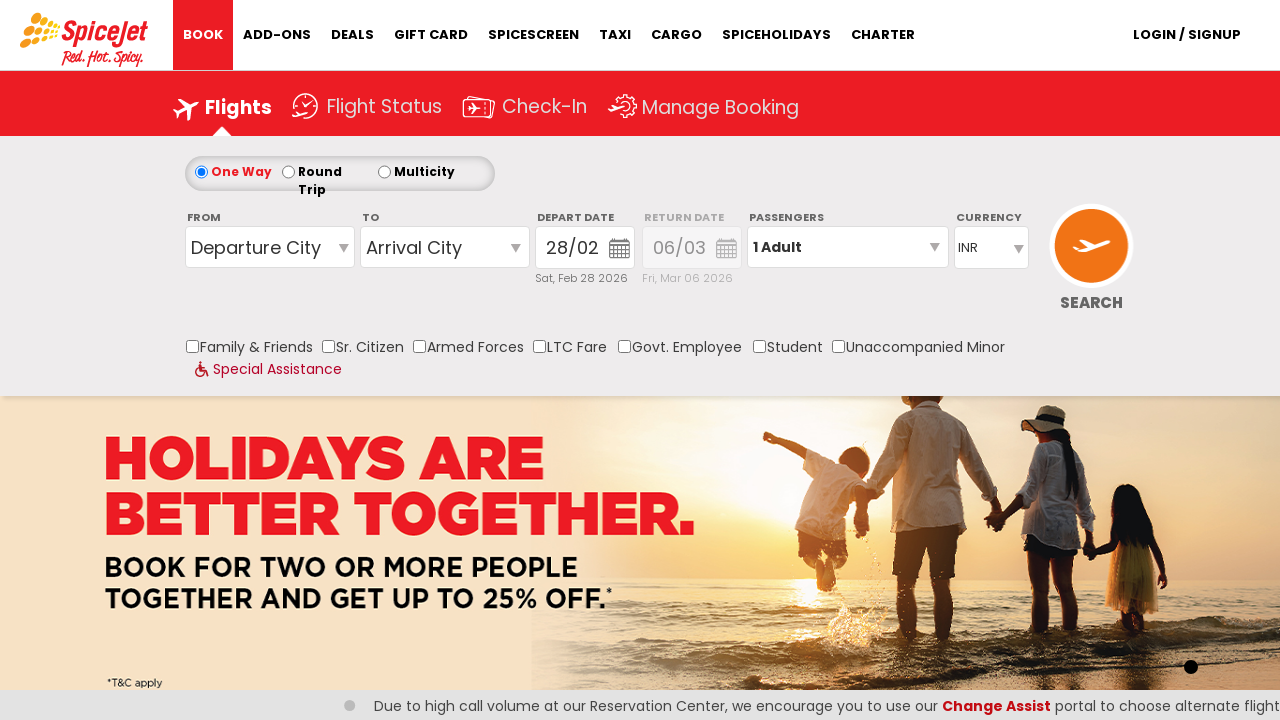

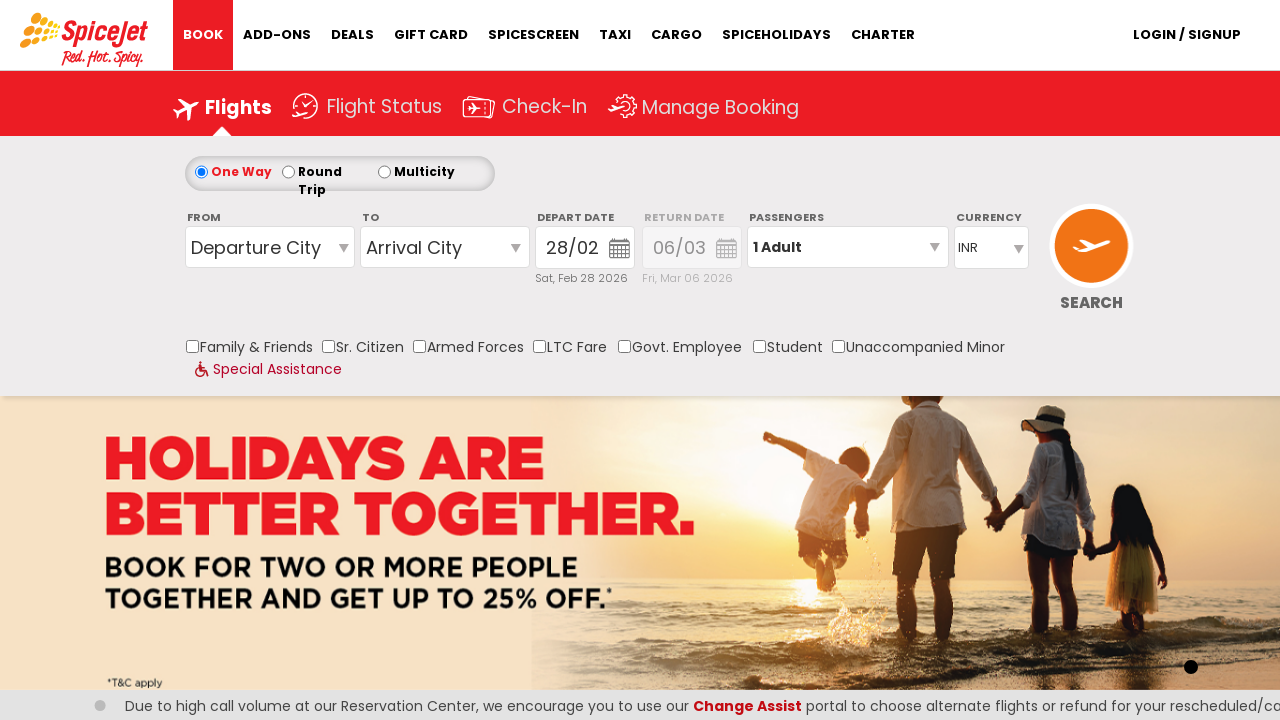